Tests interaction with an SVG map of India by locating state elements and clicking on Karnataka state to trigger a zoom action.

Starting URL: https://www.amcharts.com/svg-maps/?map=india

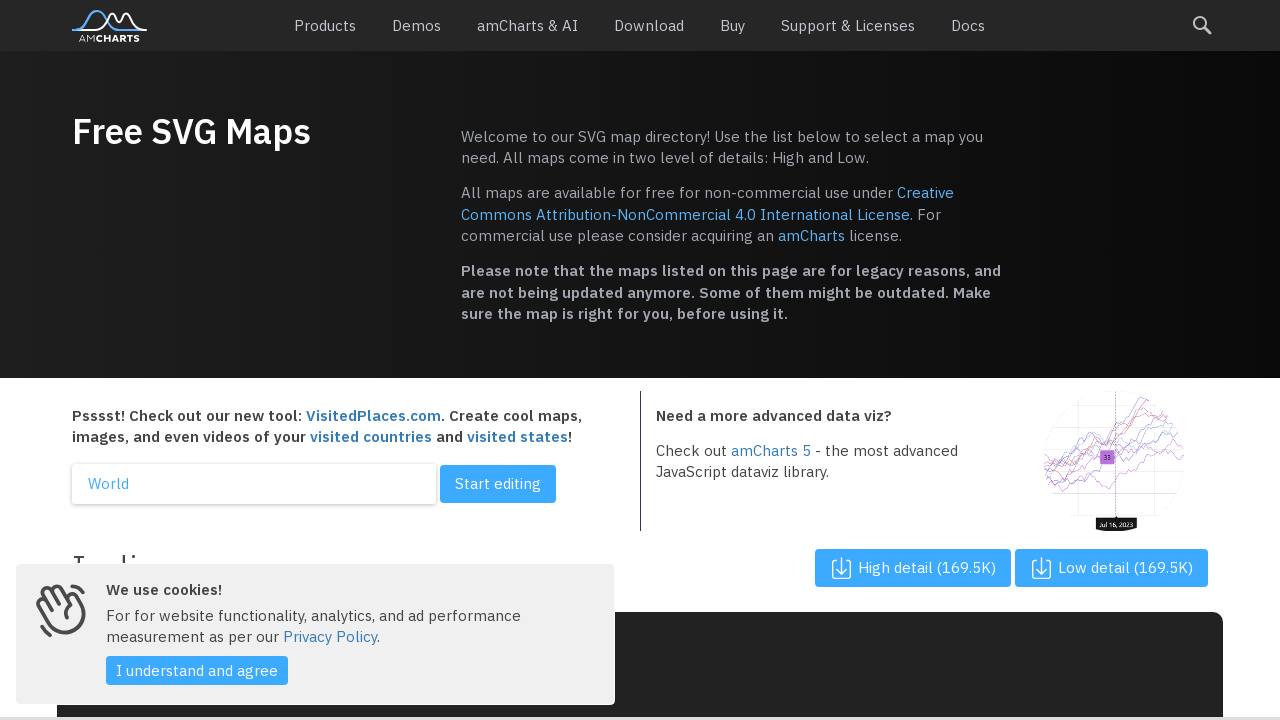

Waited 3 seconds for page and SVG map to load
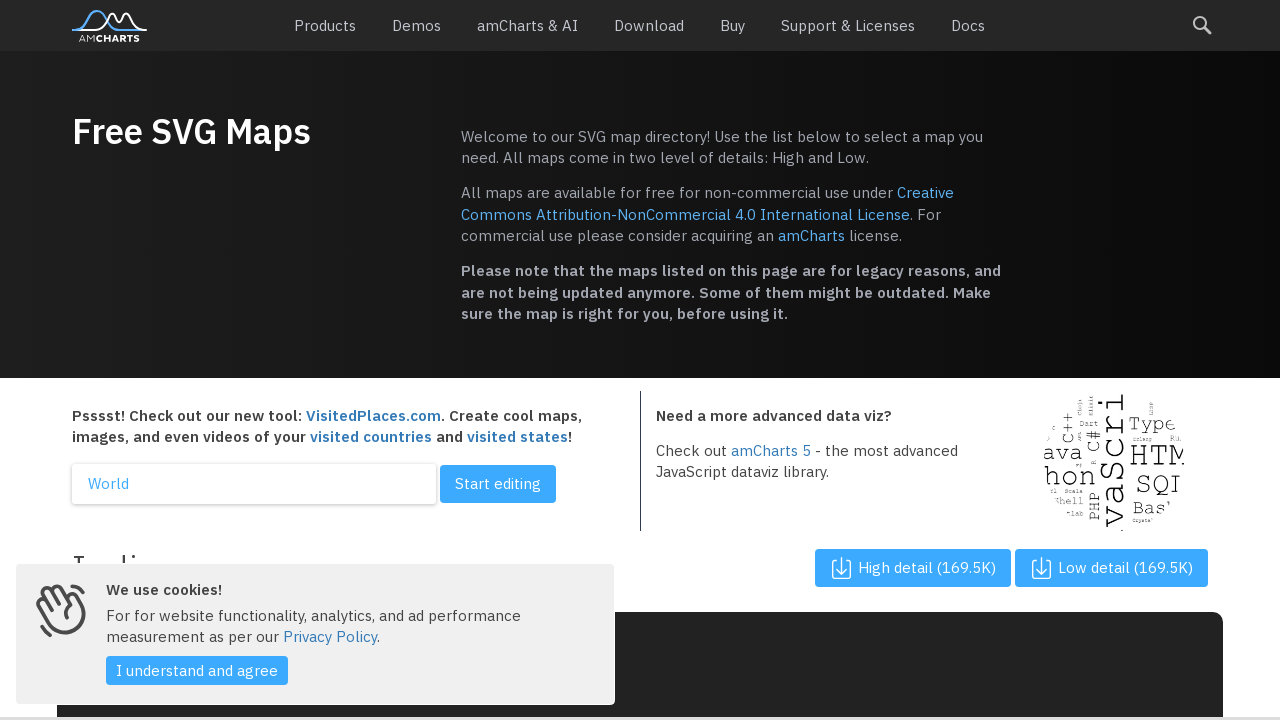

SVG map element loaded
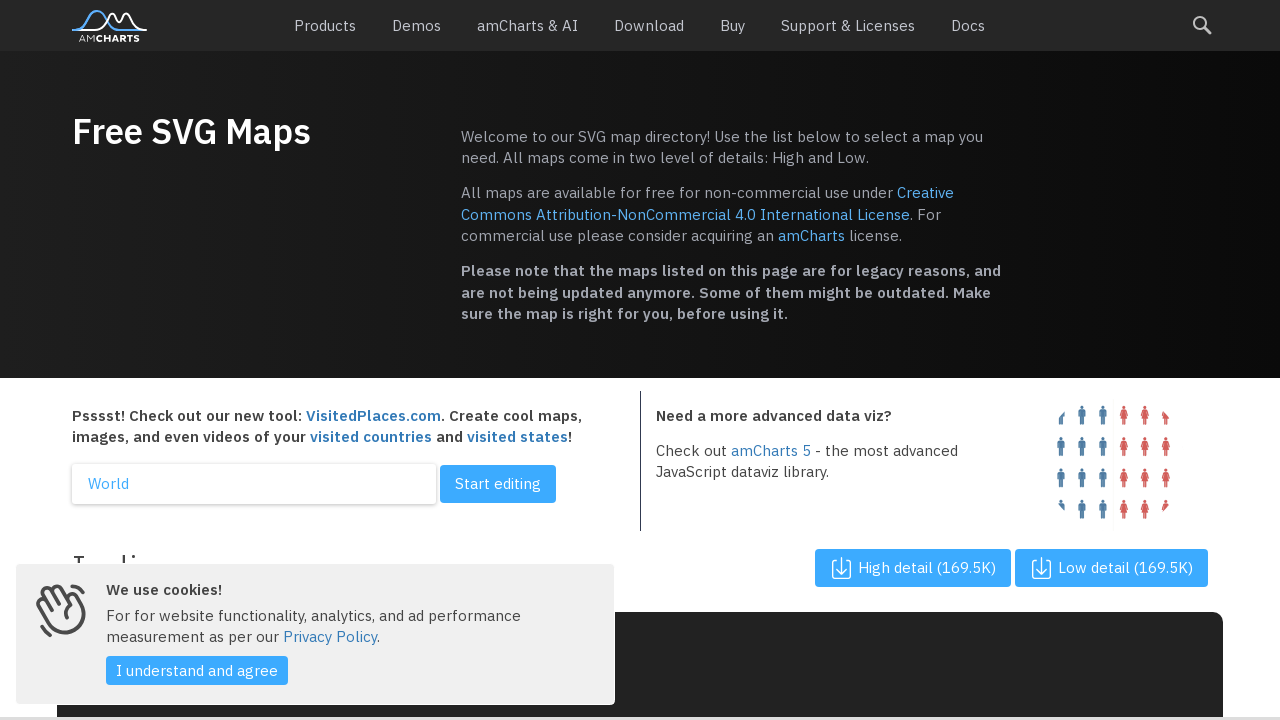

Located all state path elements in SVG map
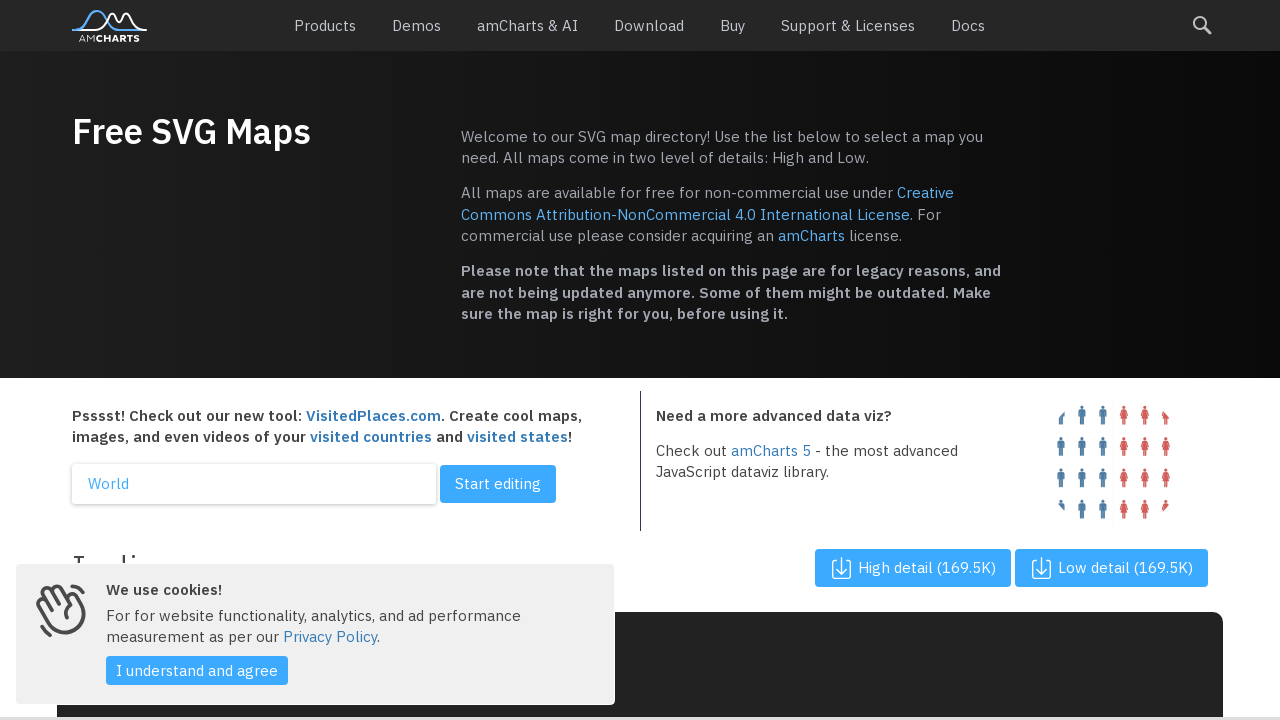

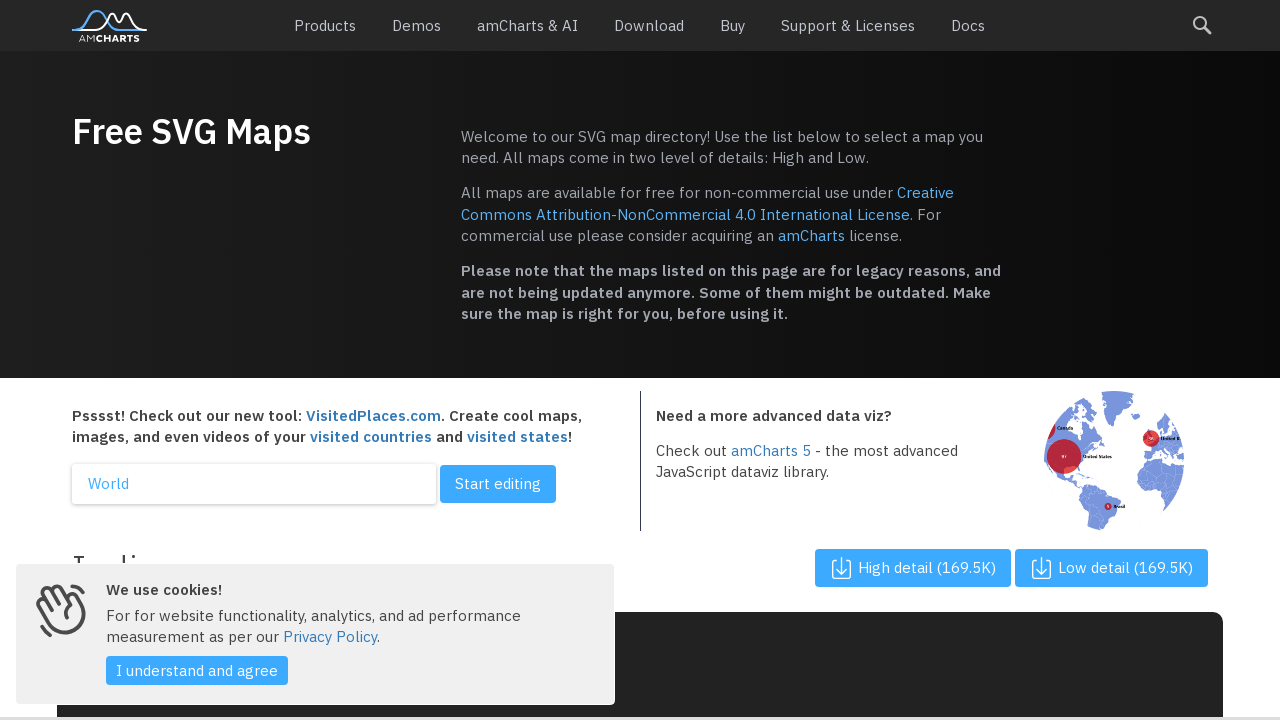